Tests the Text Box form on DemoQA by navigating through the Elements menu, filling out all form fields (name, email, current address, permanent address), submitting the form, and validating that the submitted information is displayed correctly.

Starting URL: https://demoqa.com/

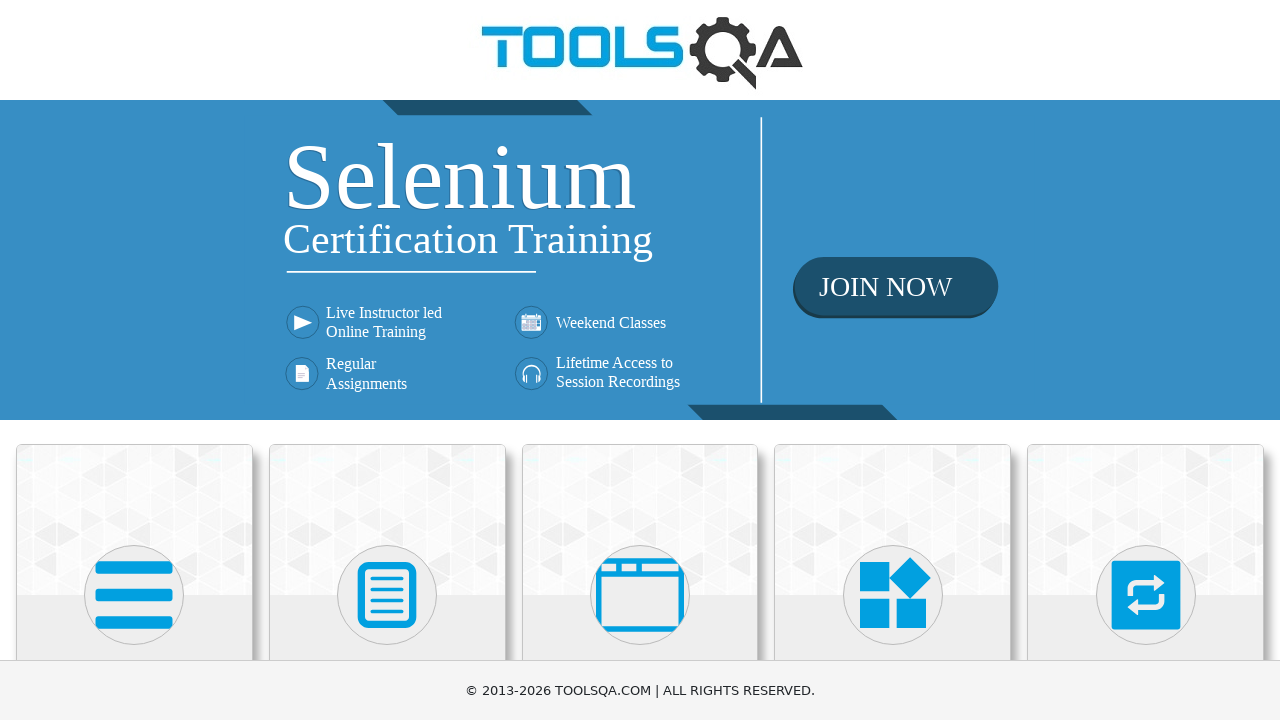

Clicked on Elements menu
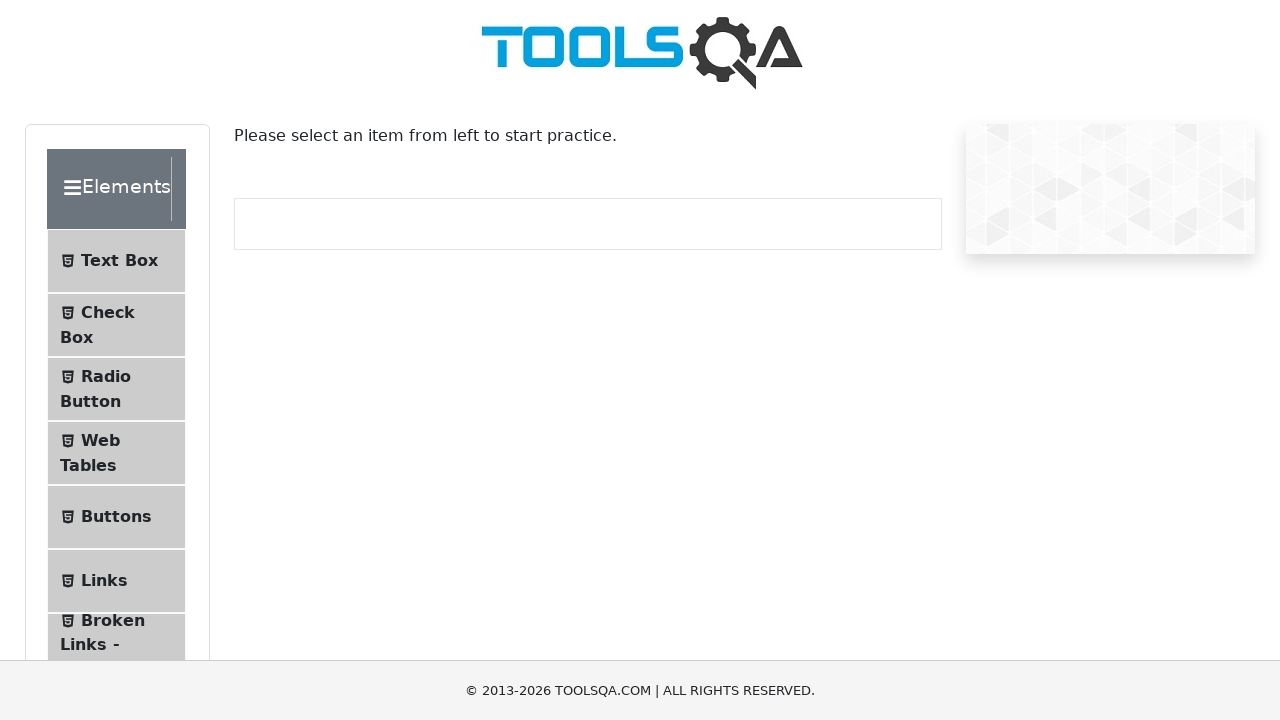

Clicked on Text Box submenu at (119, 261) on xpath=//span[text()='Text Box']
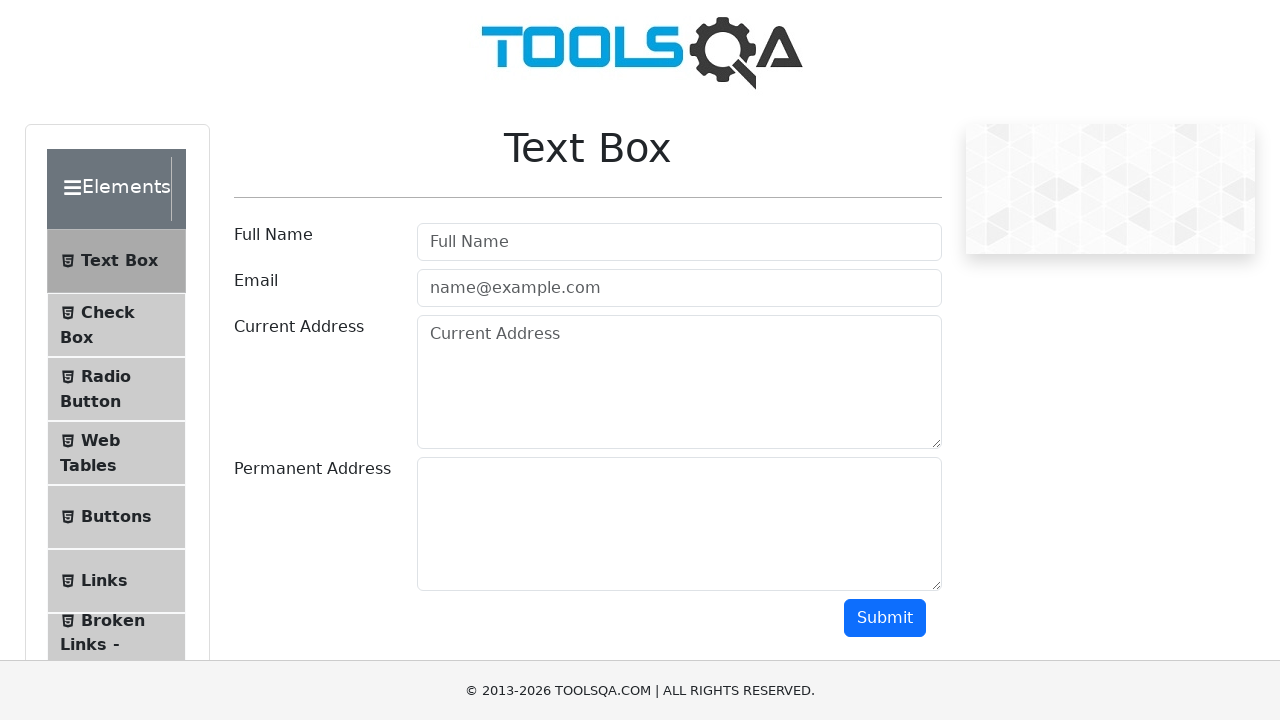

Filled in name field with 'John Smith' on #userName
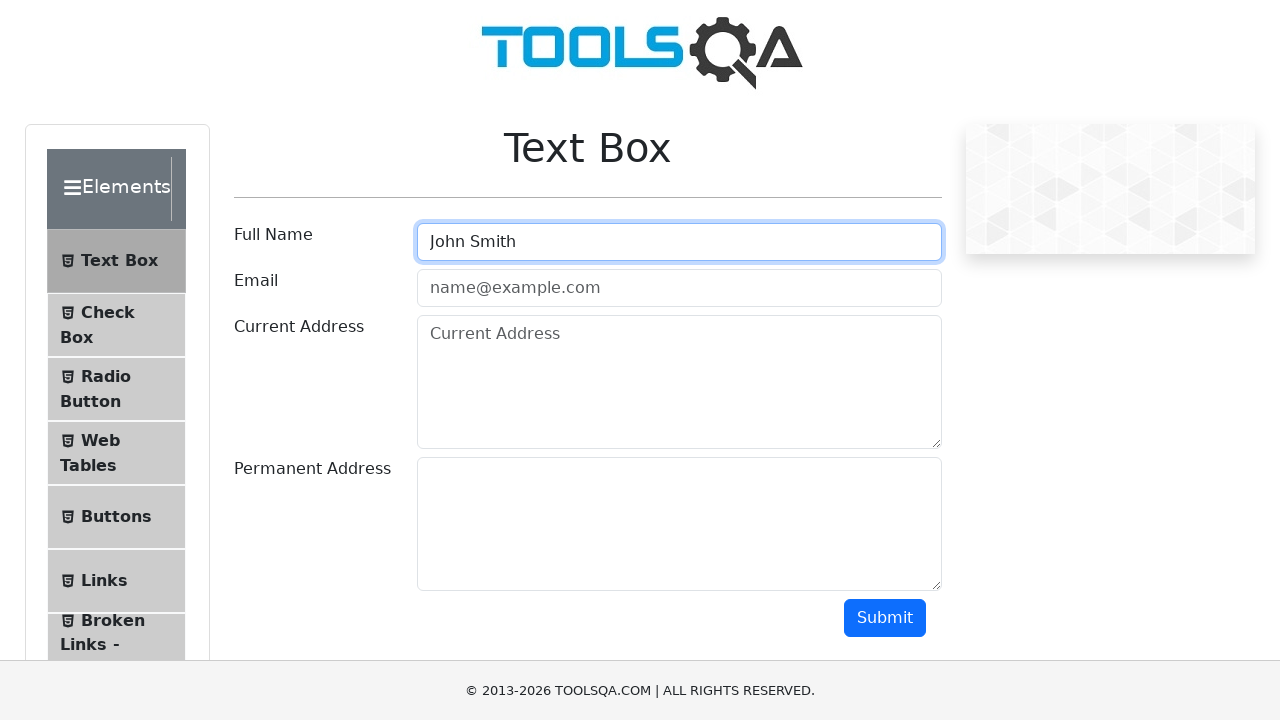

Filled in email field with 'johnsmith@example.com' on #userEmail
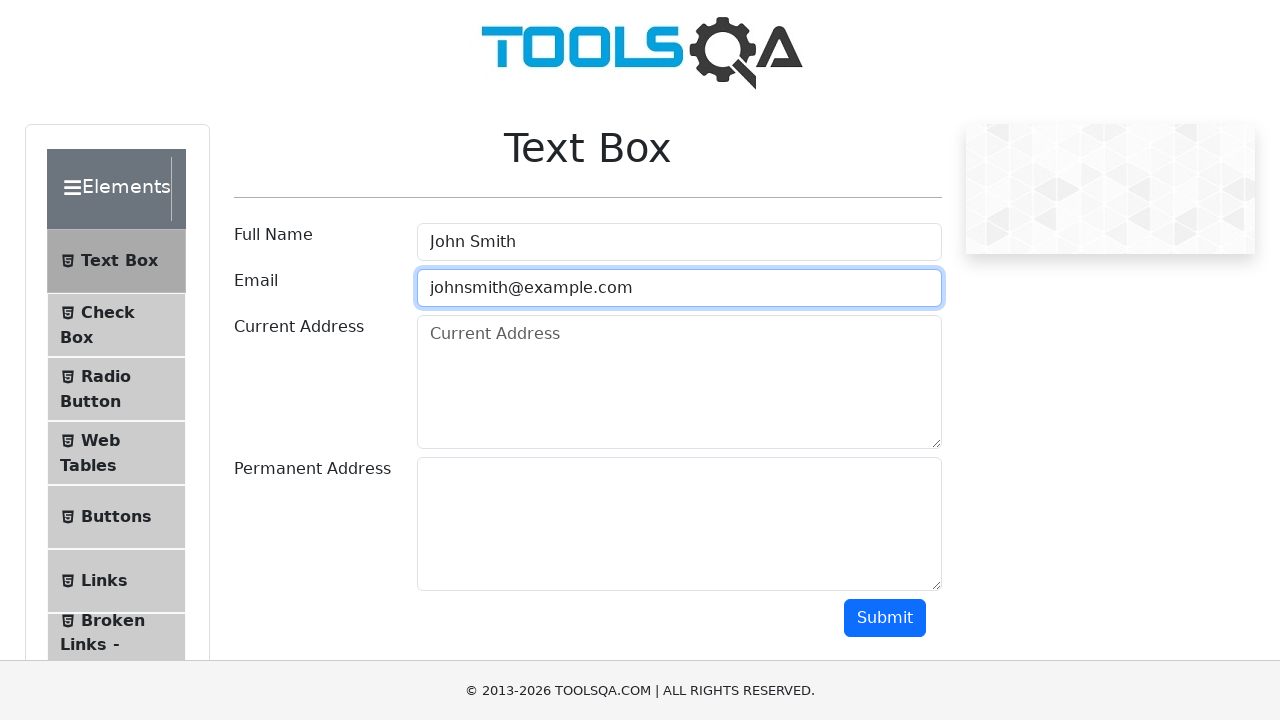

Filled in current address field with '123 Main Street, New York, NY 10001' on #currentAddress
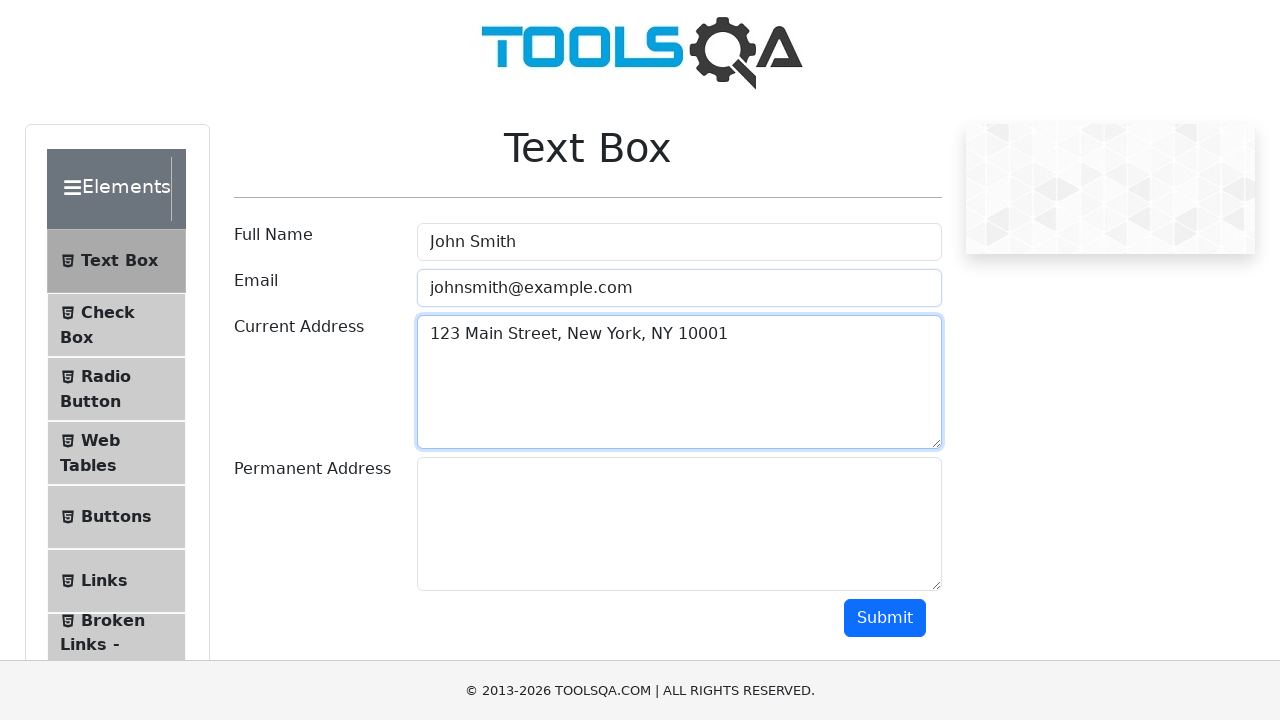

Filled in permanent address field with '456 Oak Avenue, Los Angeles, CA 90001' on #permanentAddress
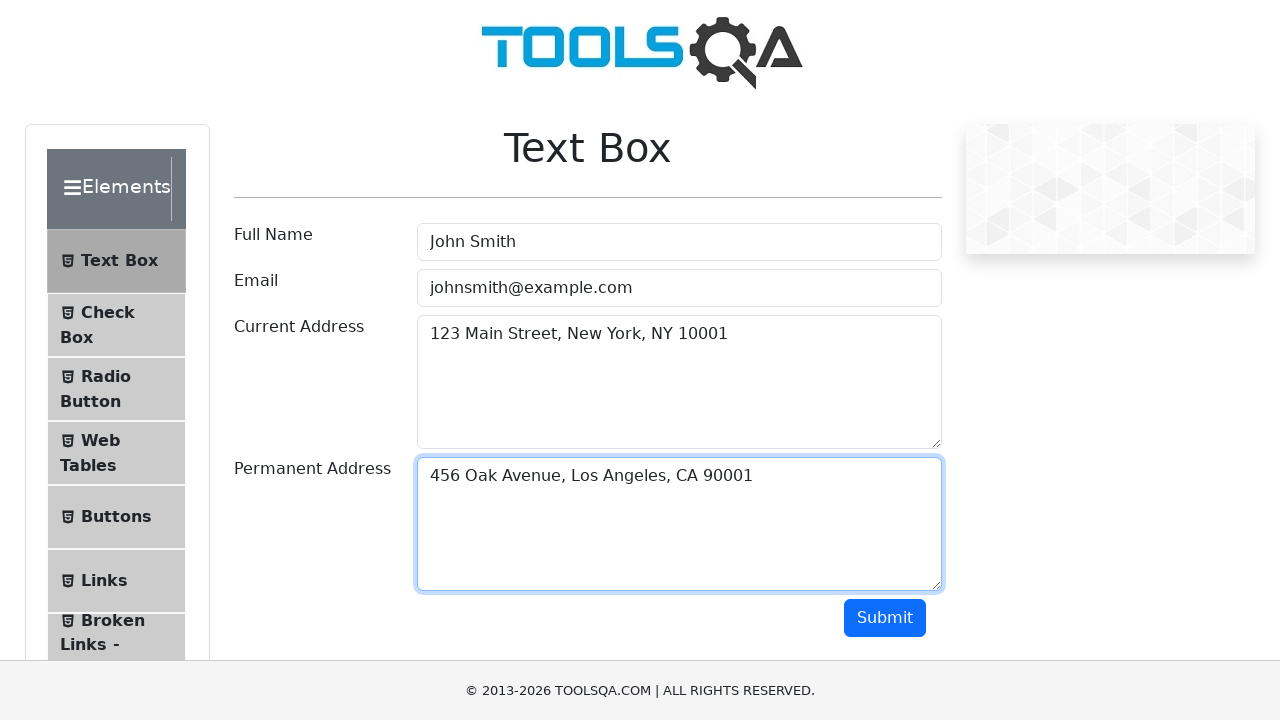

Scrolled submit button into view
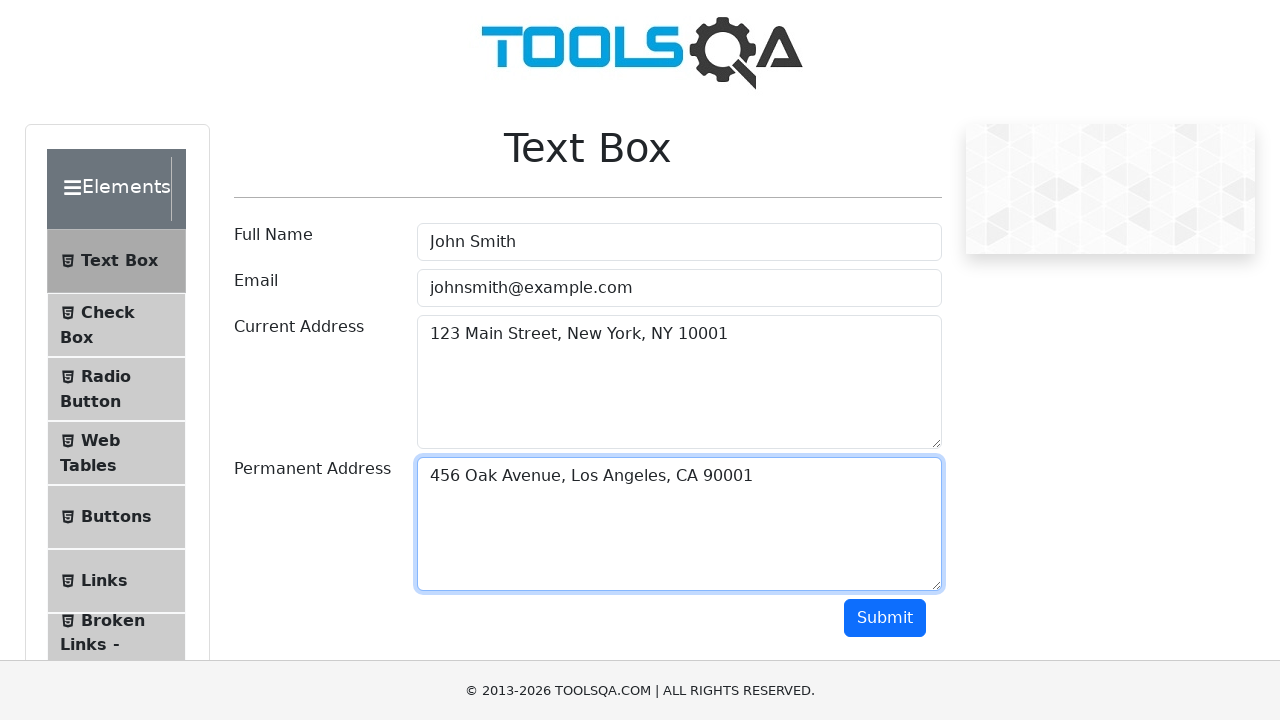

Clicked submit button
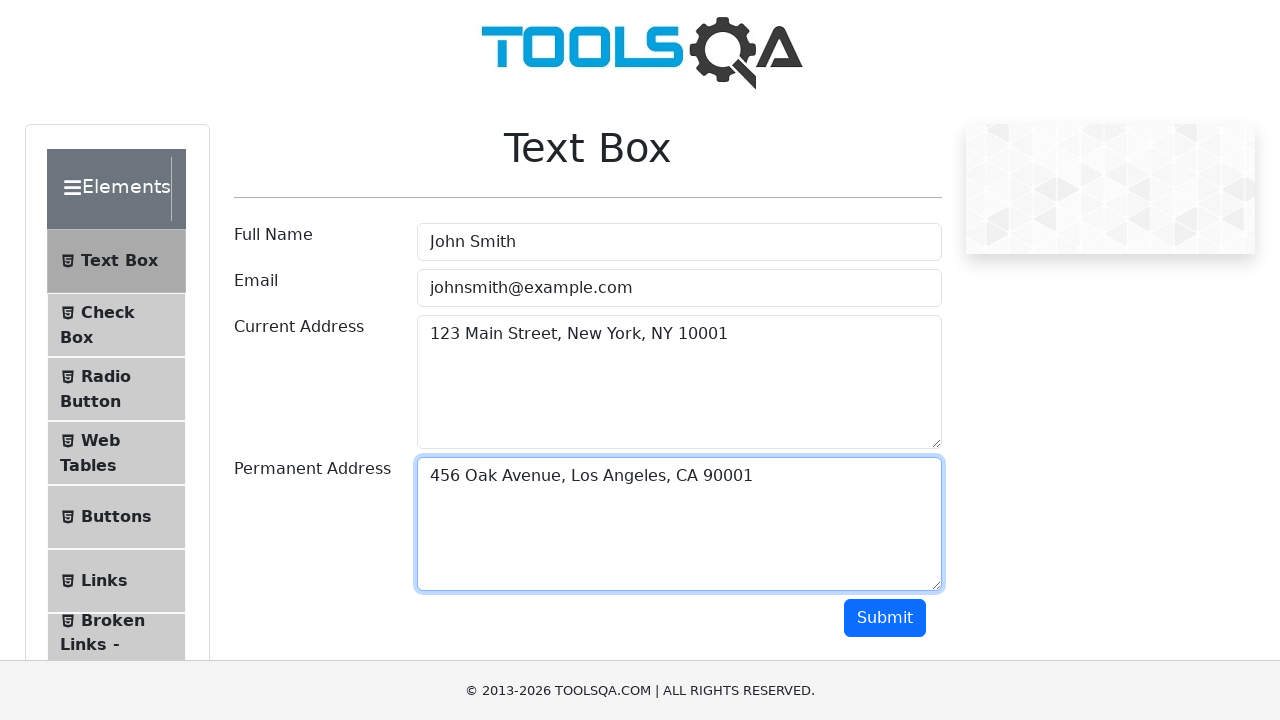

Form submission output appeared on page
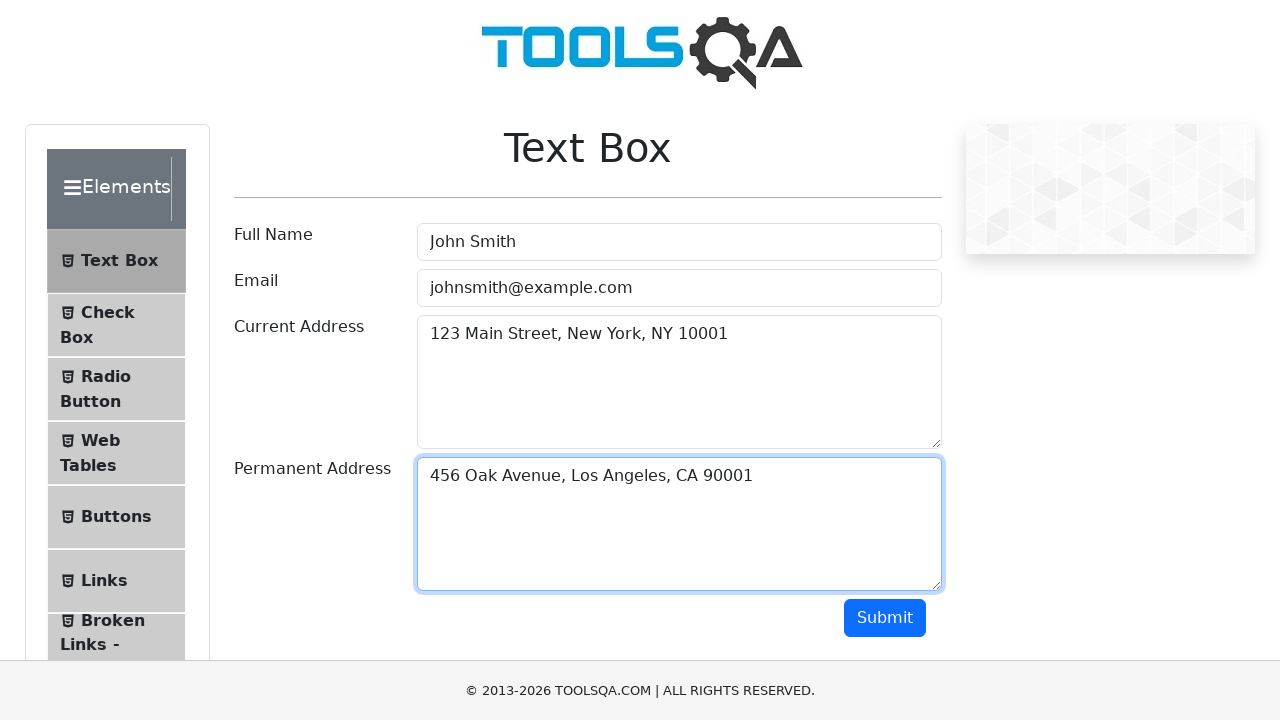

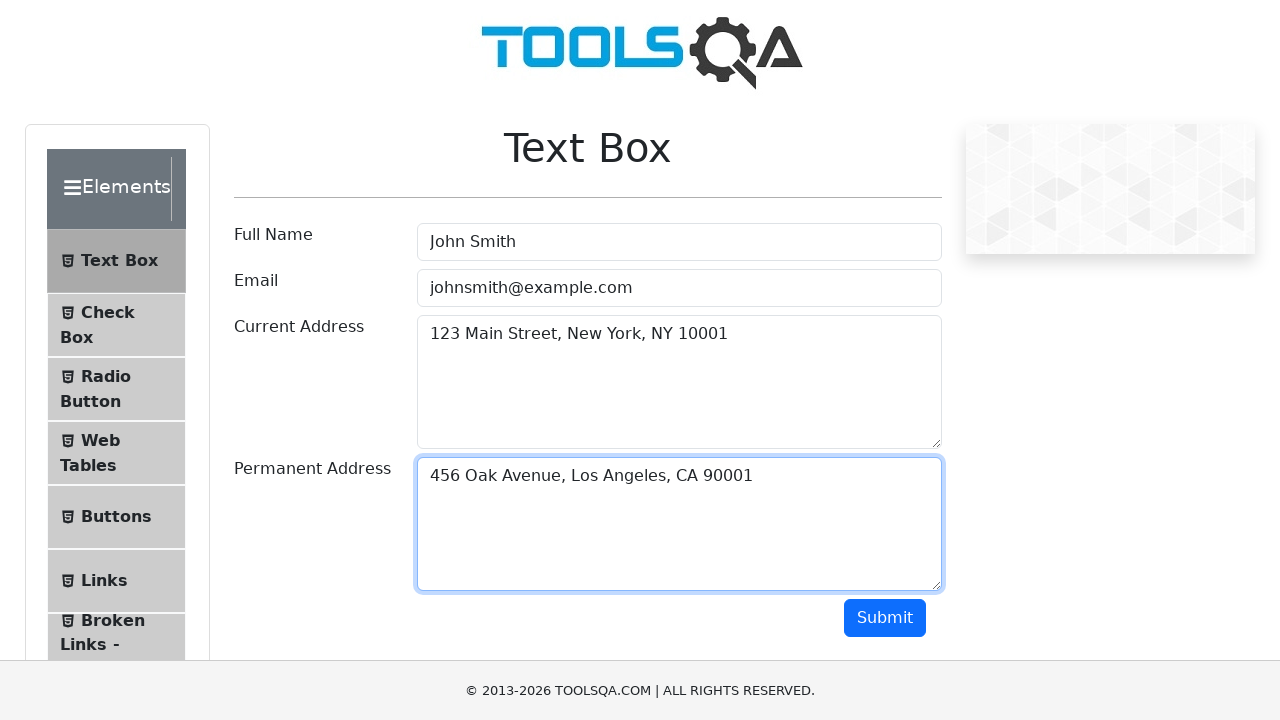